Tests successful login with valid credentials and verifies navigation to inventory page

Starting URL: https://www.saucedemo.com/

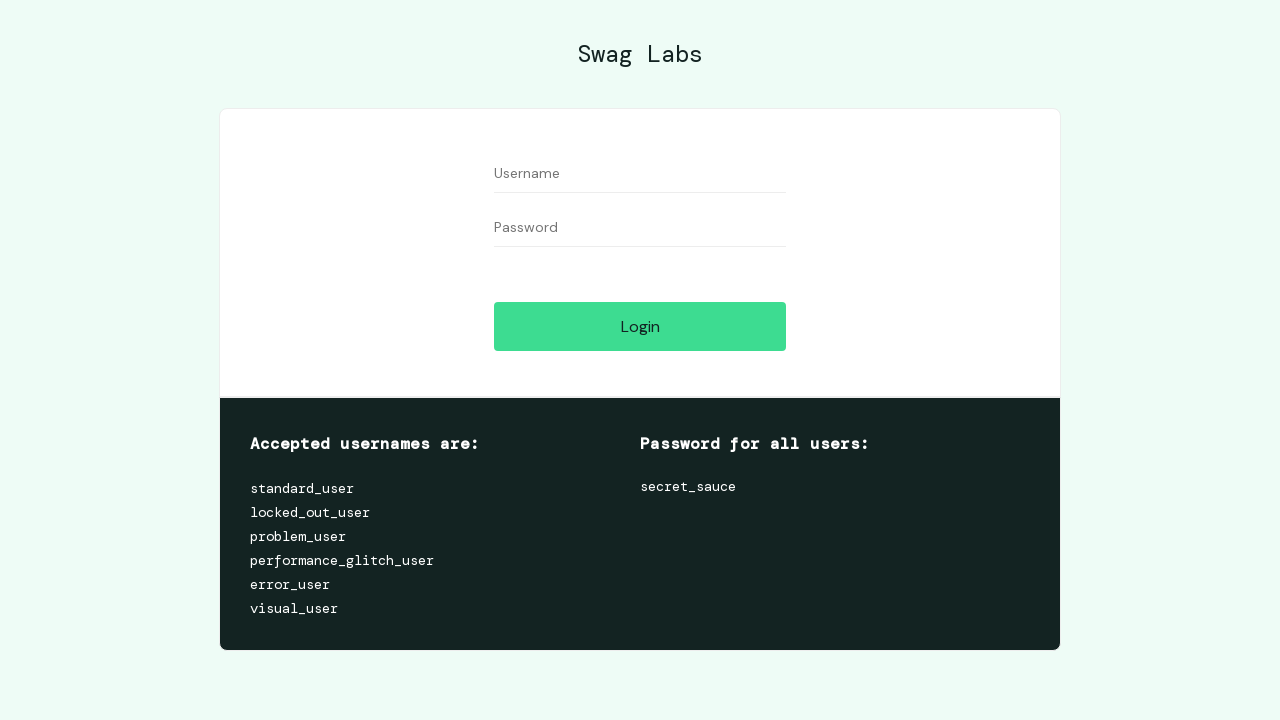

Filled username field with 'standard_user' on input#user-name
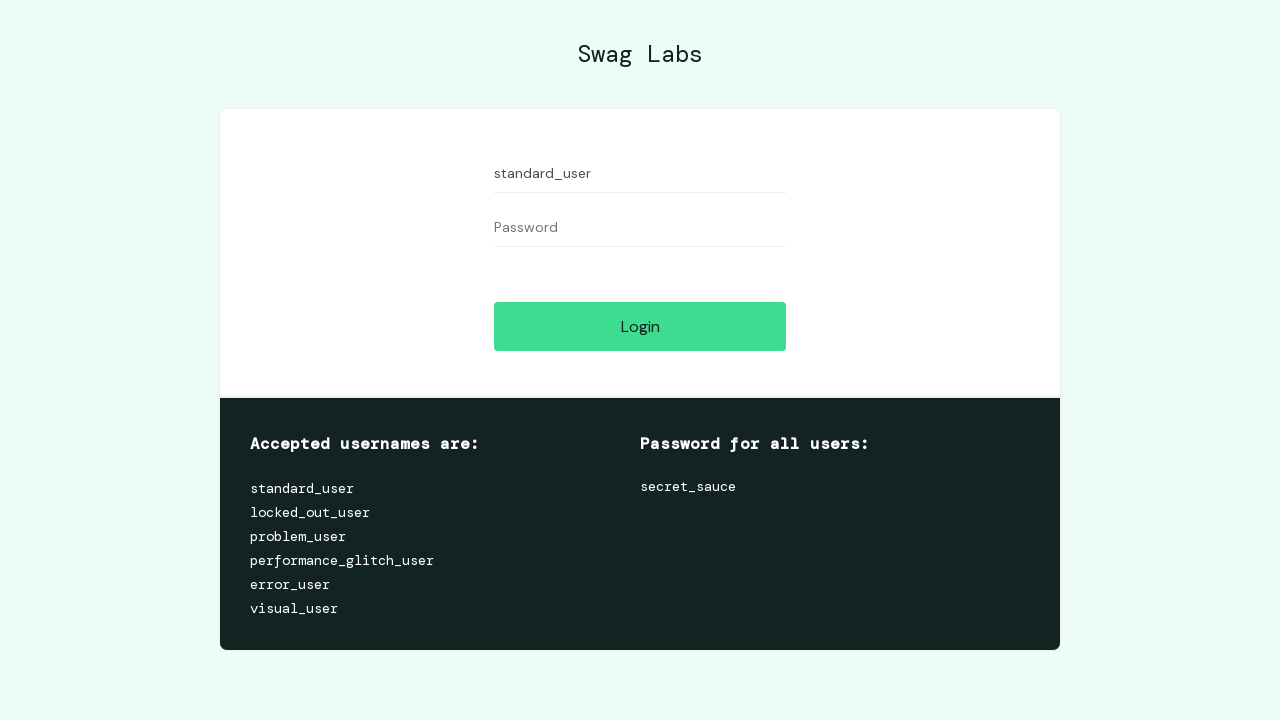

Filled password field with 'secret_sauce' on input#password
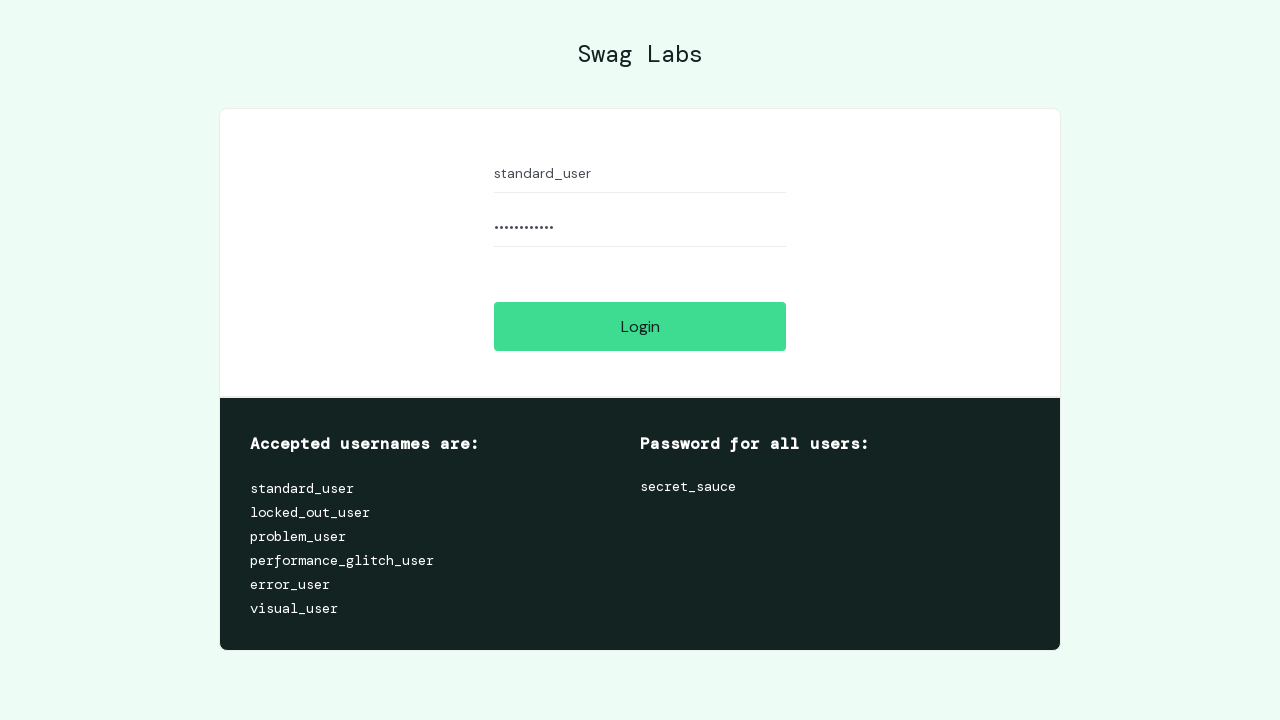

Clicked login button to submit credentials at (640, 326) on input#login-button
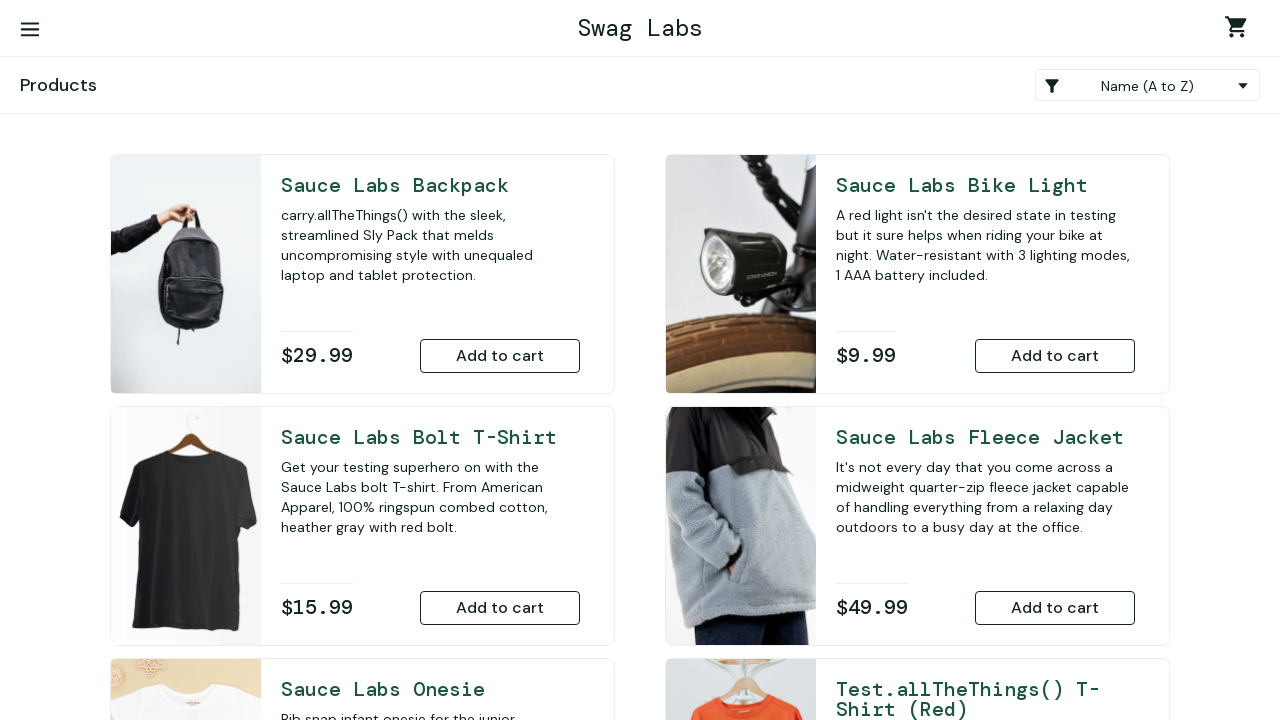

Verified successful navigation to inventory page at https://www.saucedemo.com/inventory.html
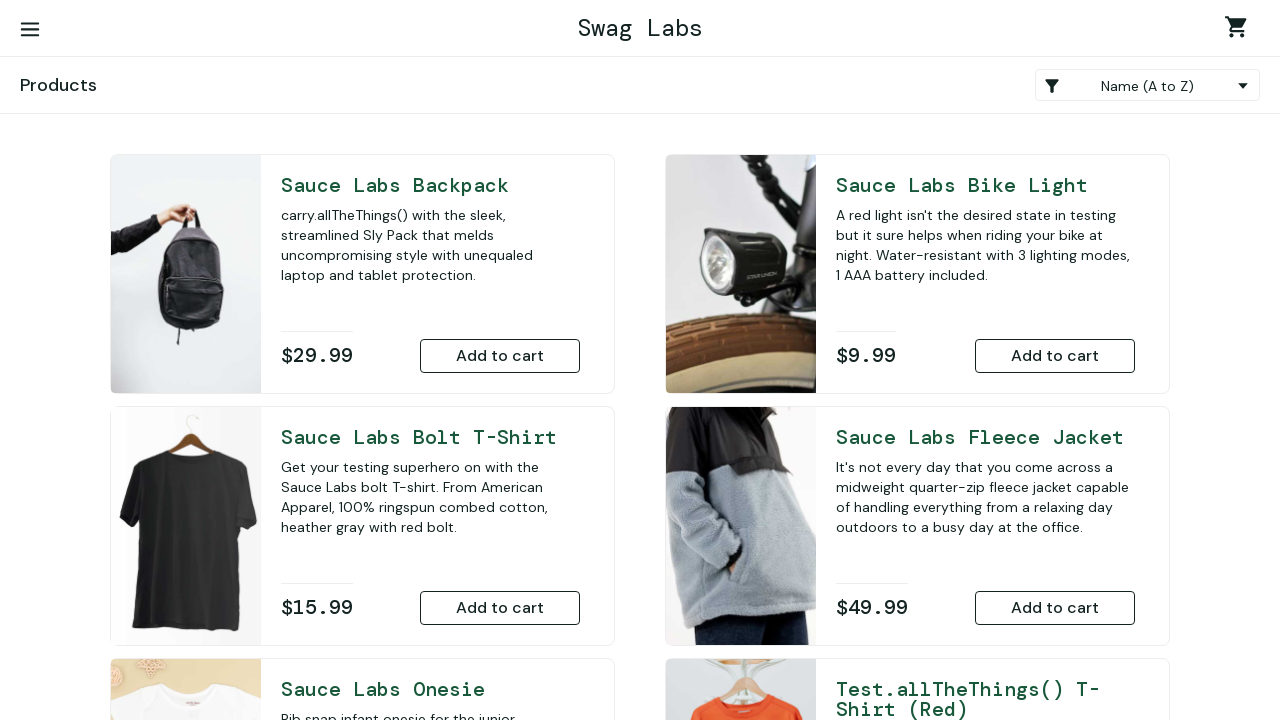

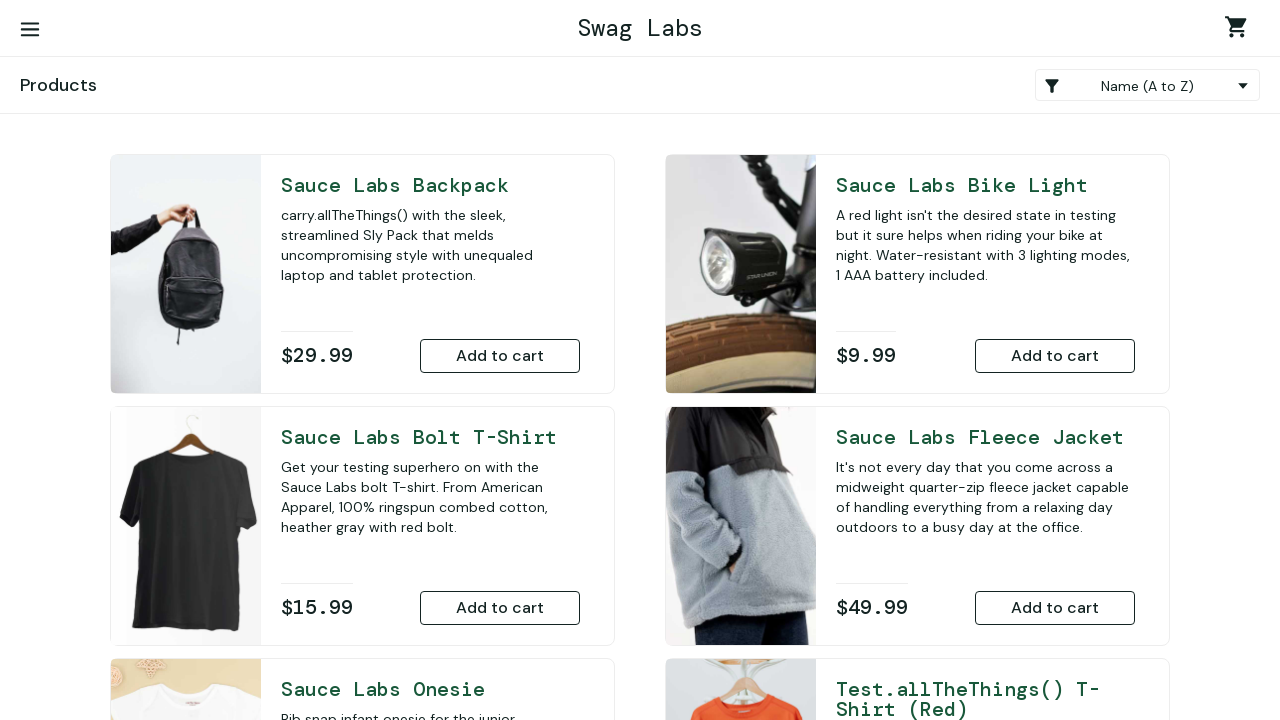